Tests data table sorting in ascending order by clicking the dues column header and verifying the values are sorted correctly (table without semantic attributes).

Starting URL: http://the-internet.herokuapp.com/tables

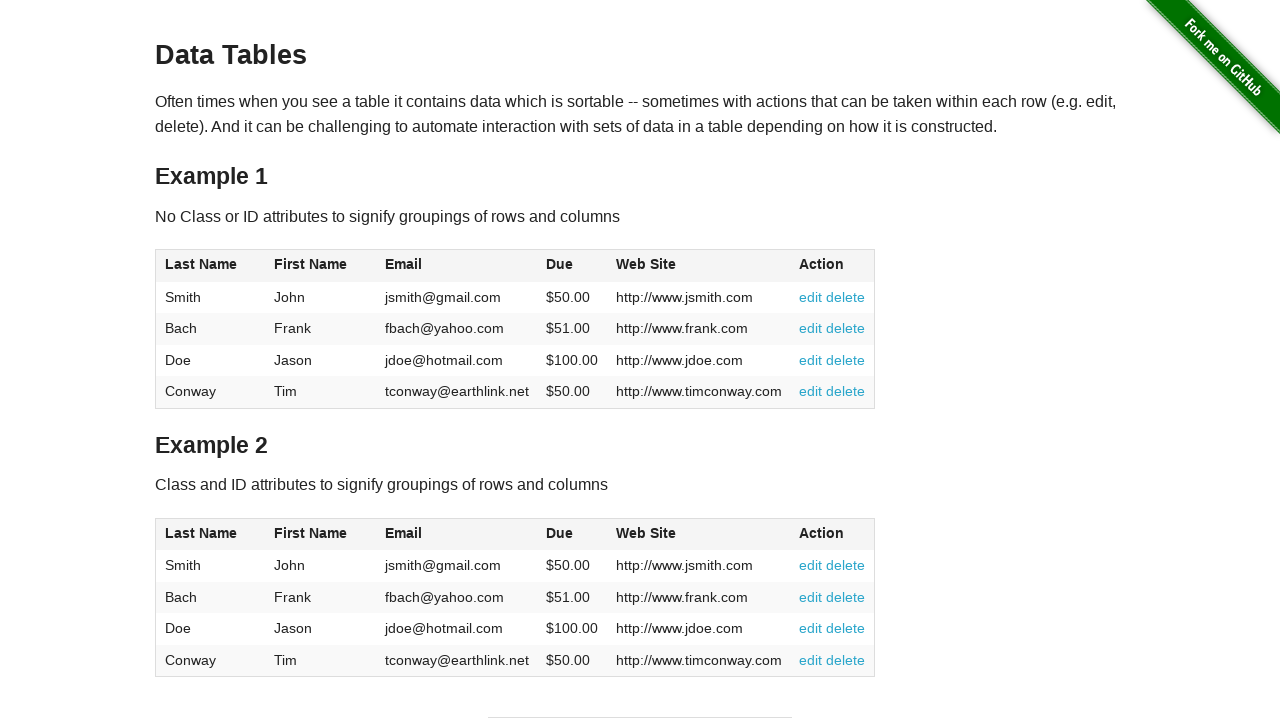

Clicked dues column header to sort in ascending order at (572, 266) on #table1 thead tr th:nth-of-type(4)
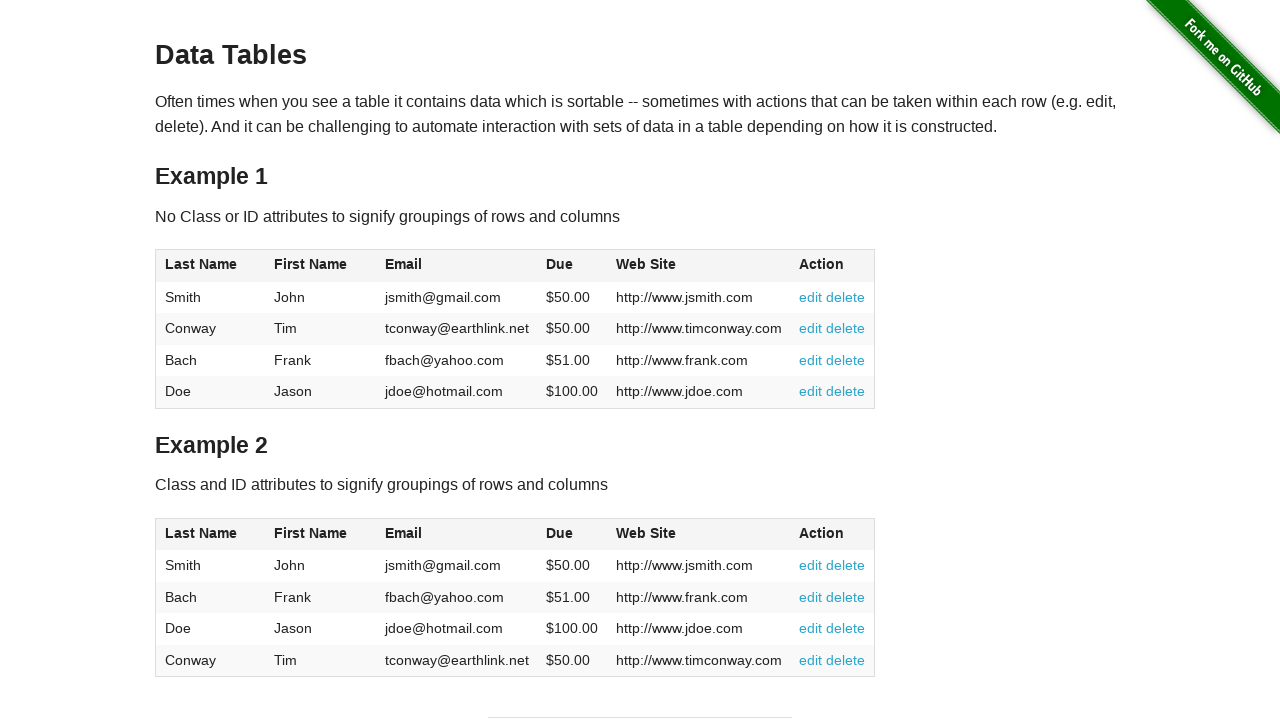

Table data loaded and dues column values are visible
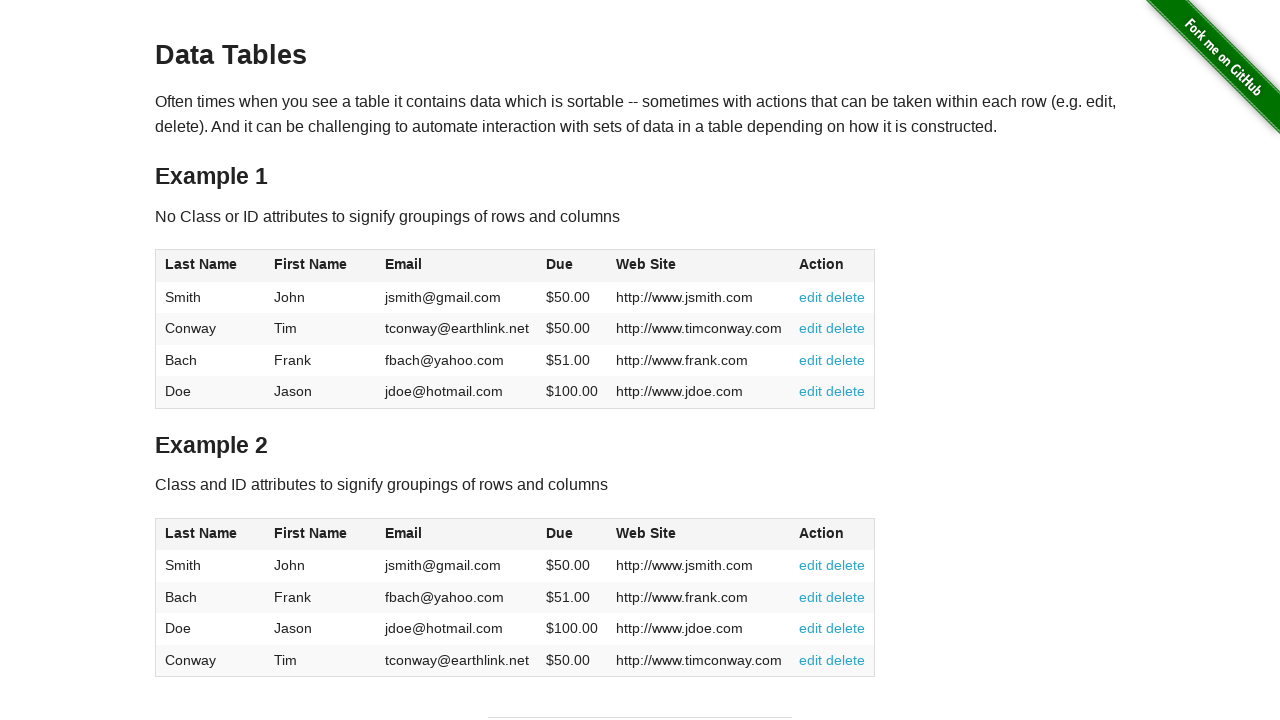

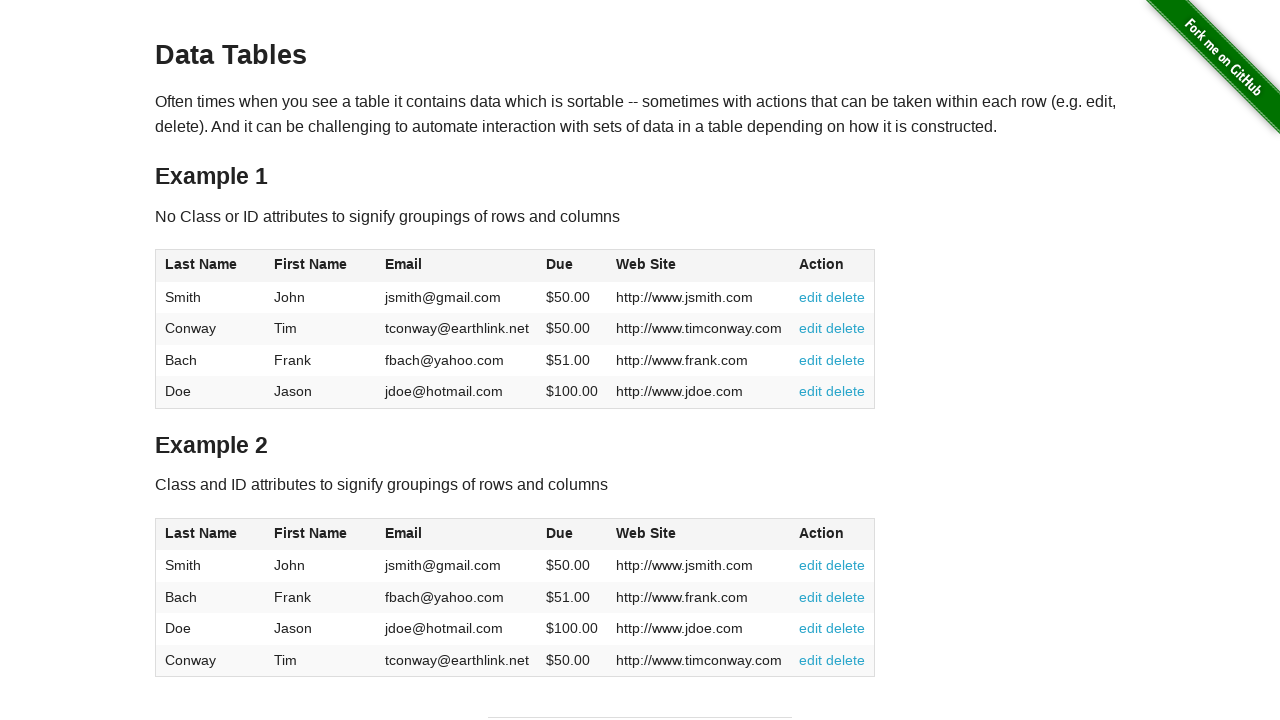